Navigates to Carbon code image generator with a code snippet and clicks through the export menu to initiate a PNG download

Starting URL: https://carbon.now.sh?l=python&code=print%28%22Hello%20World%22%29&bg=%23ABB8C3&t=seti

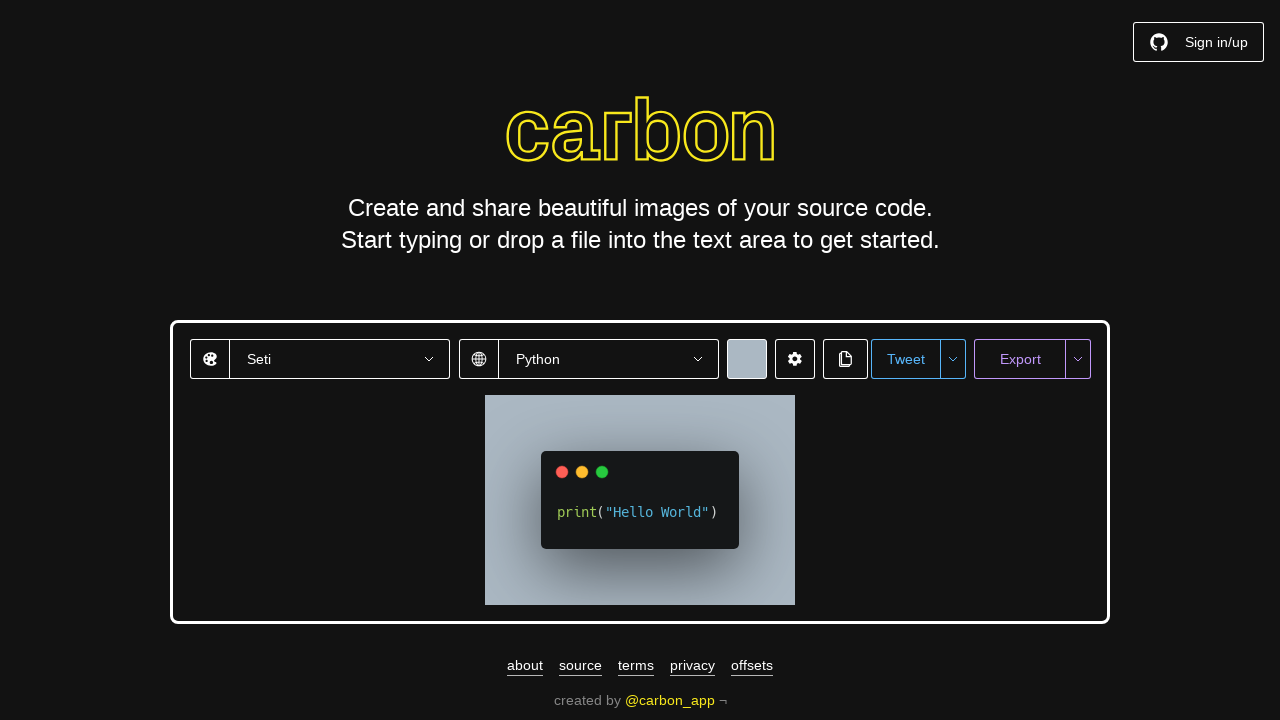

Navigated to Carbon code image generator with Python code snippet
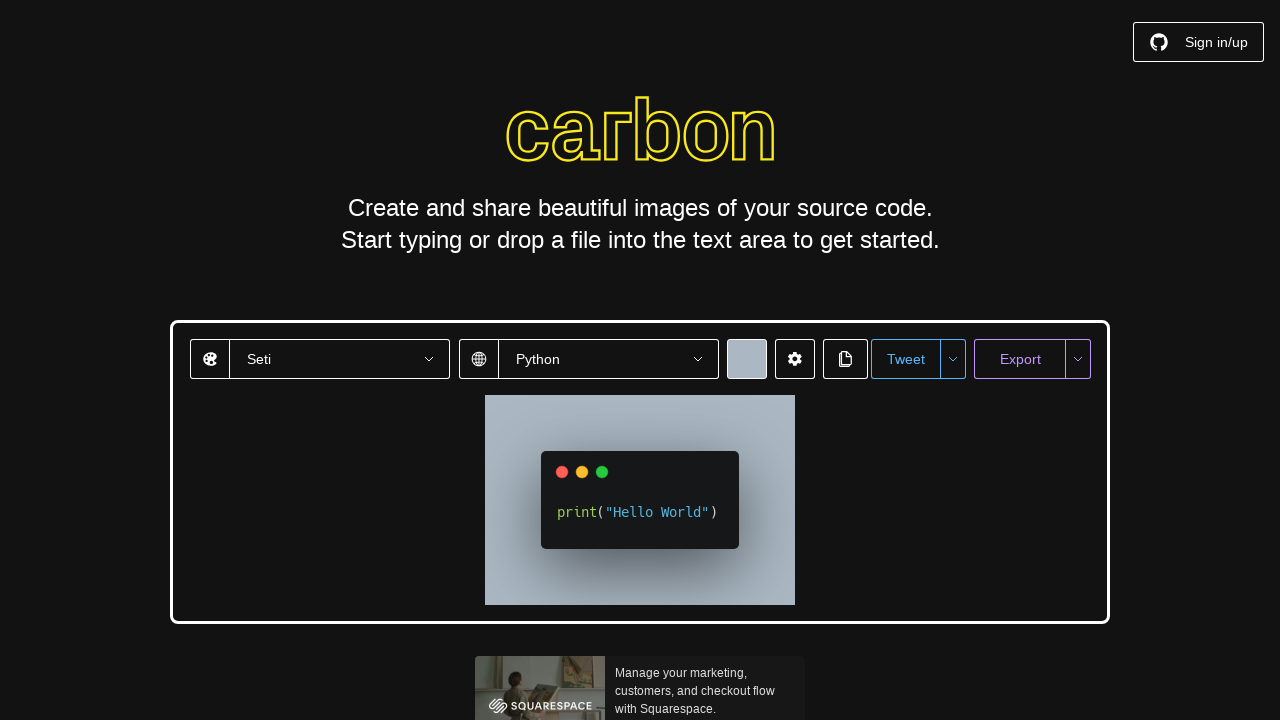

Clicked on the export menu button at (1078, 359) on #export-menu
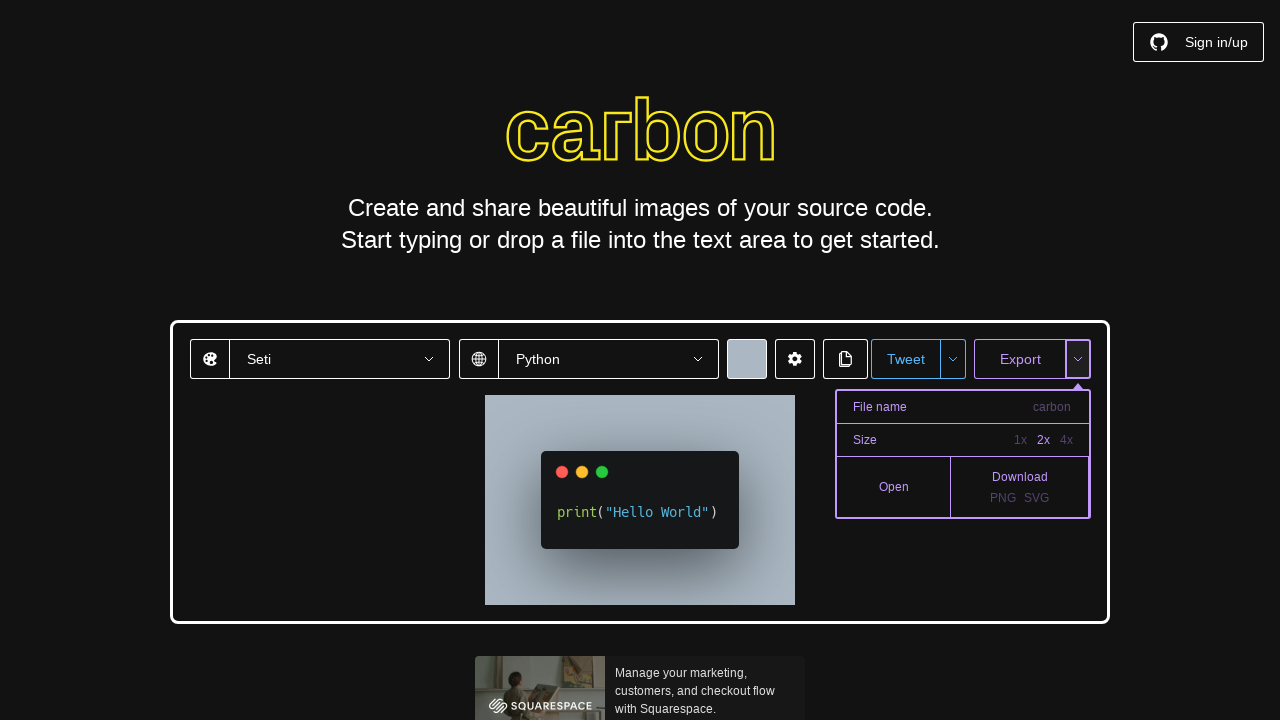

Clicked on the export PNG option to initiate download at (1003, 498) on #export-png
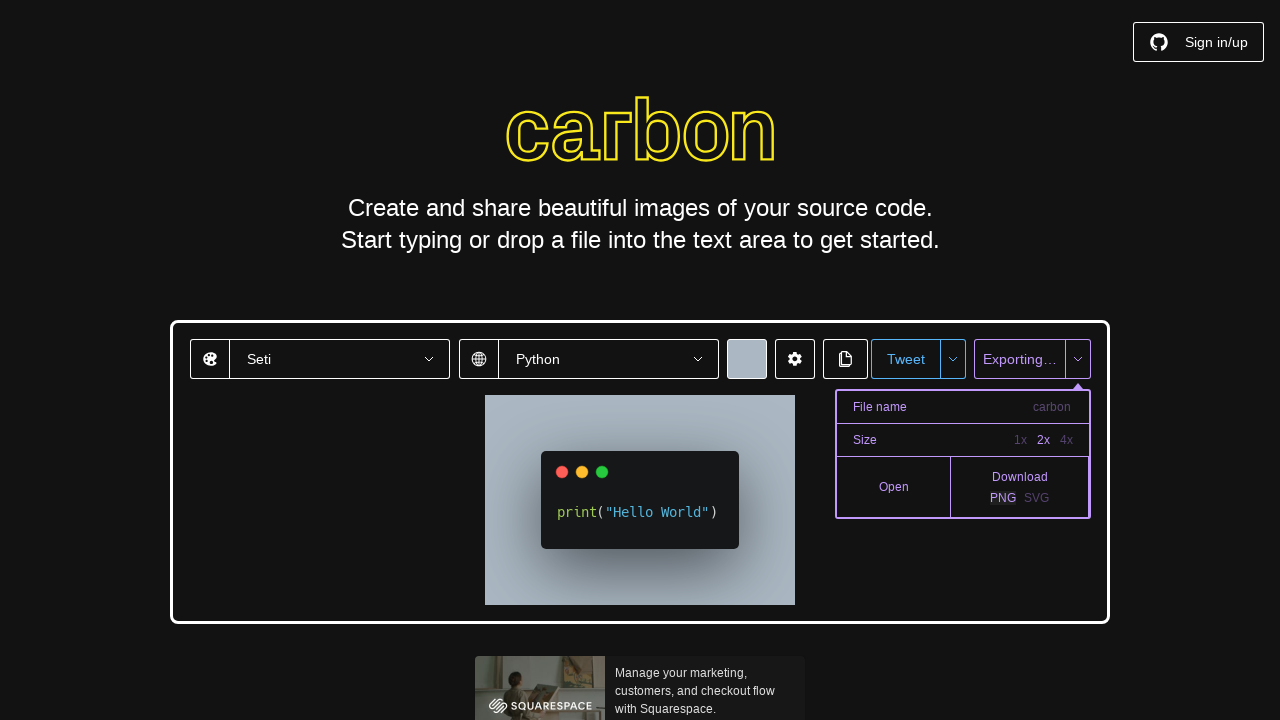

Waited for PNG download to initiate
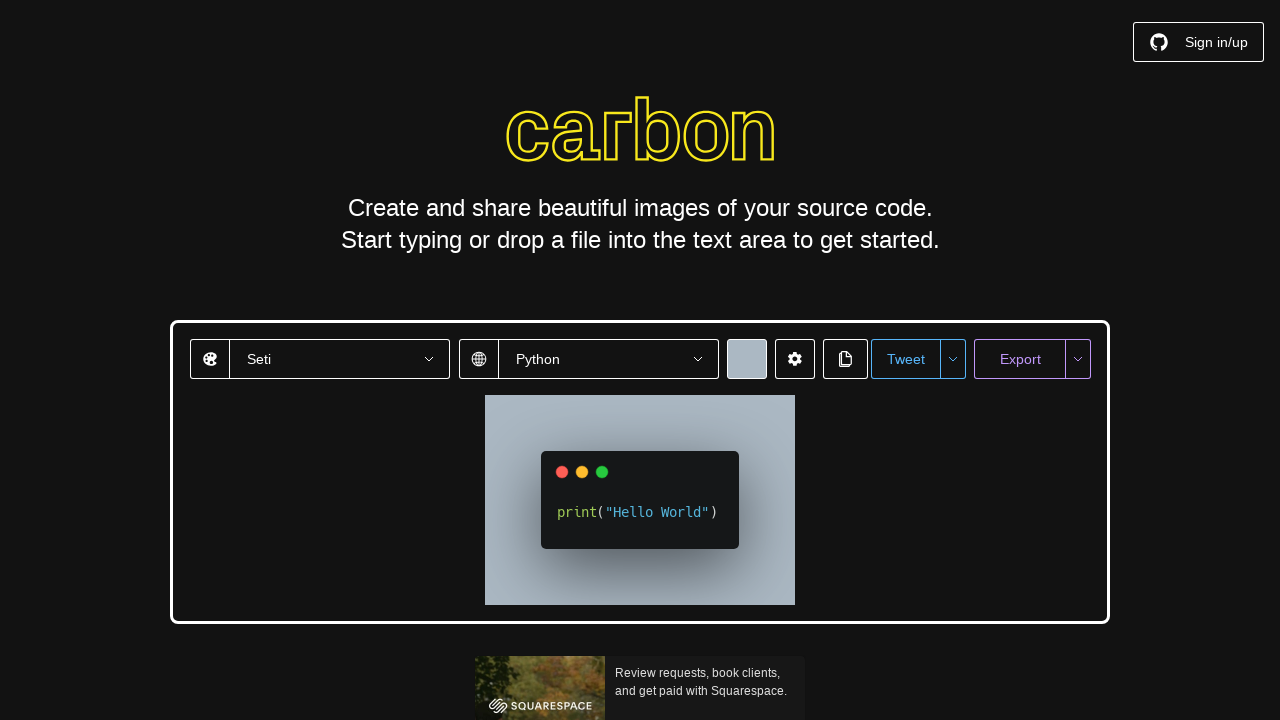

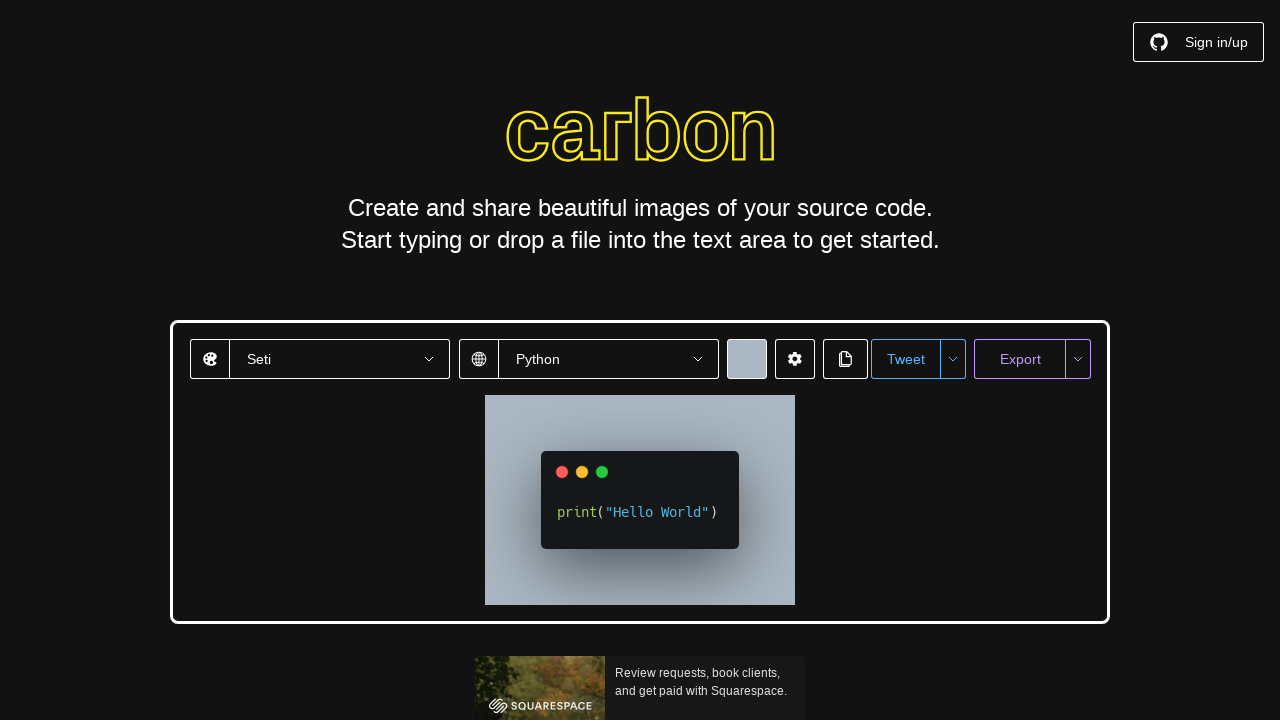